Tests text box interaction by clearing and filling the full name input field on a demo QA form page

Starting URL: https://demoqa.com/text-box

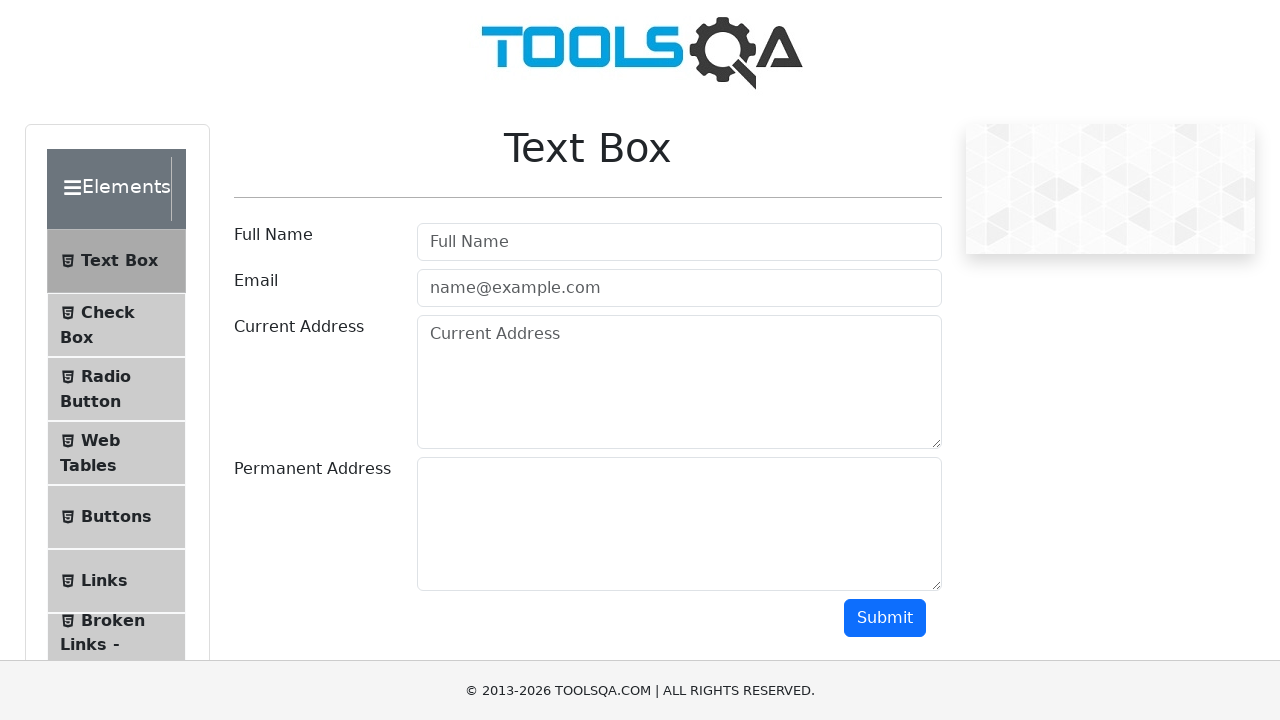

Located full name input field by placeholder
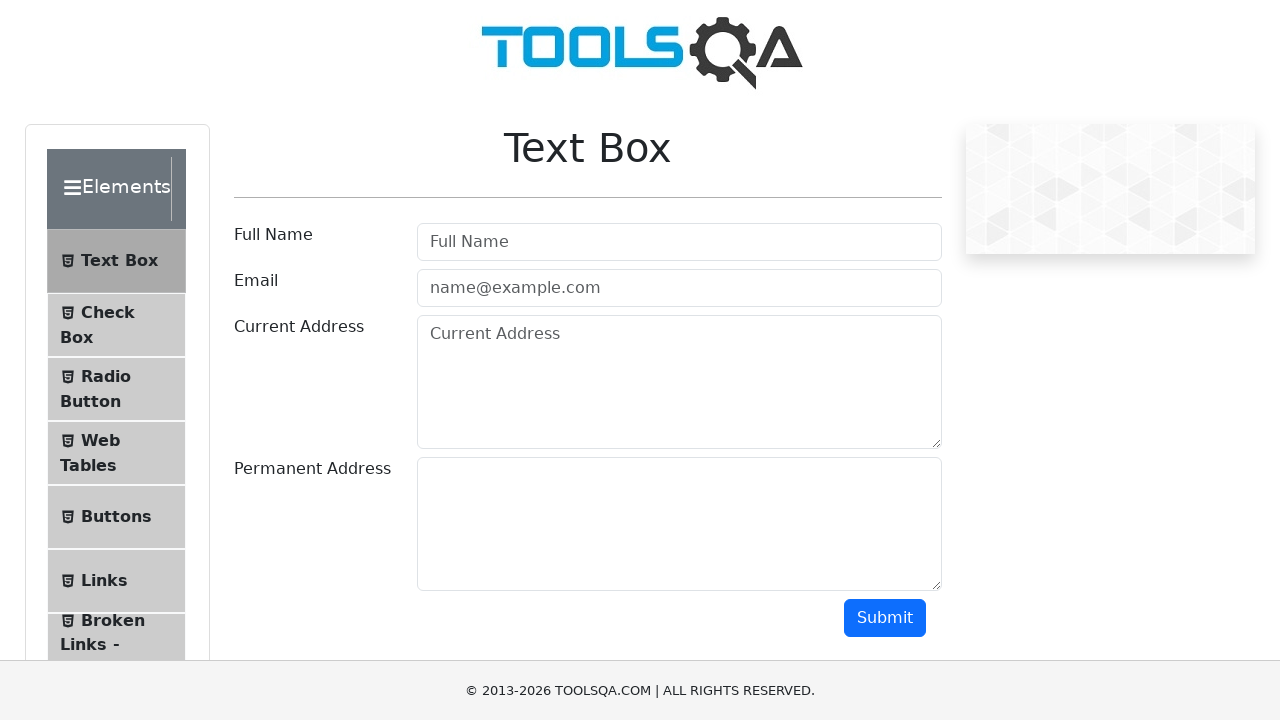

Cleared full name input field on xpath=//input[contains(@placeholder,'Full')]
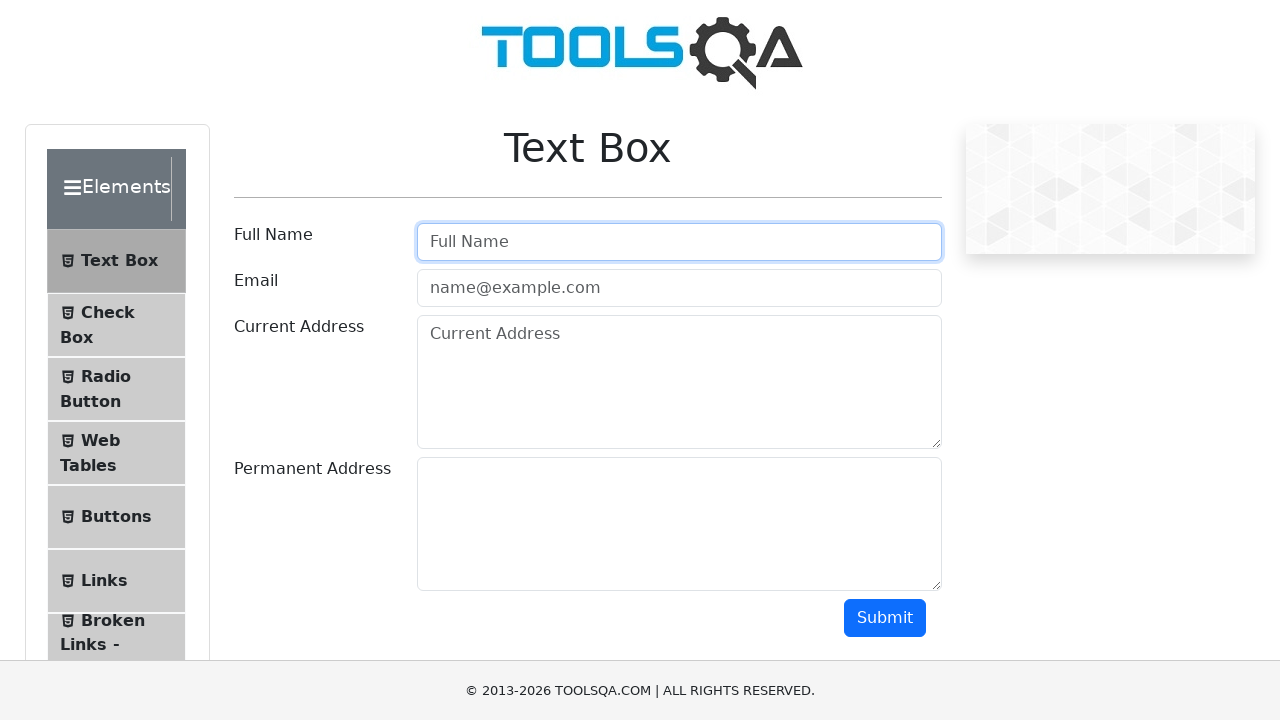

Filled full name input field with 'Bala' on xpath=//input[contains(@placeholder,'Full')]
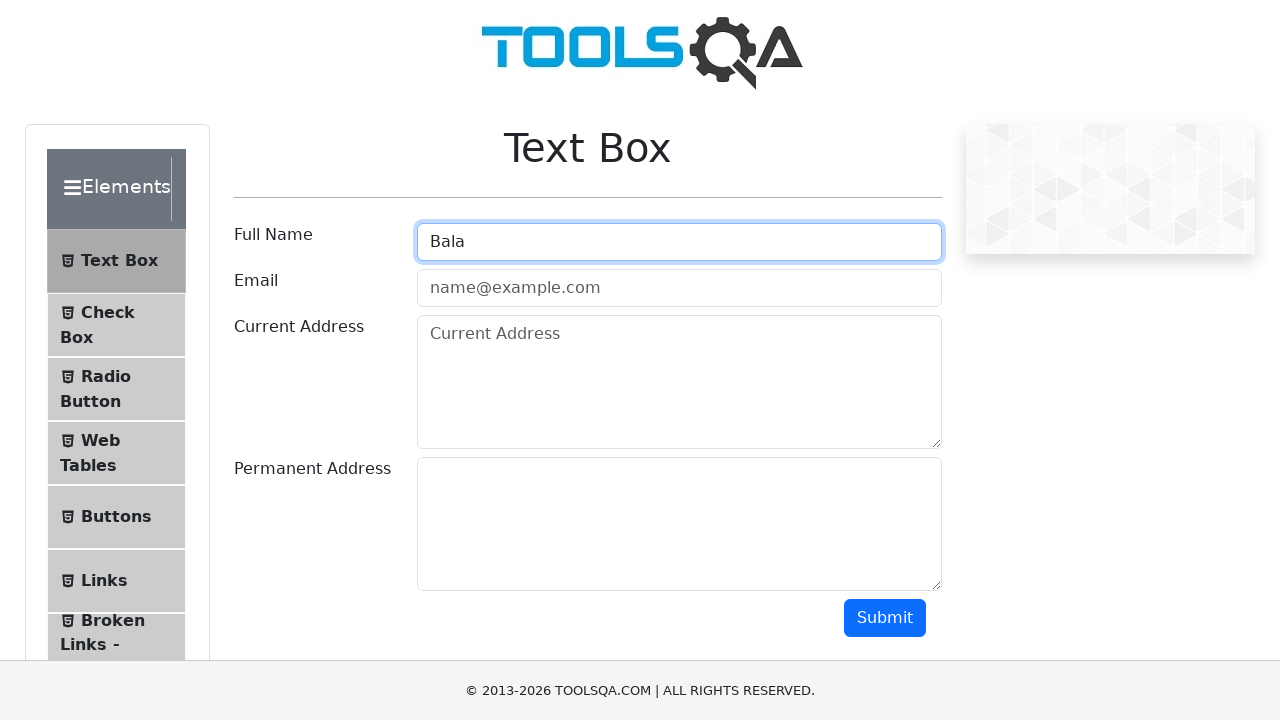

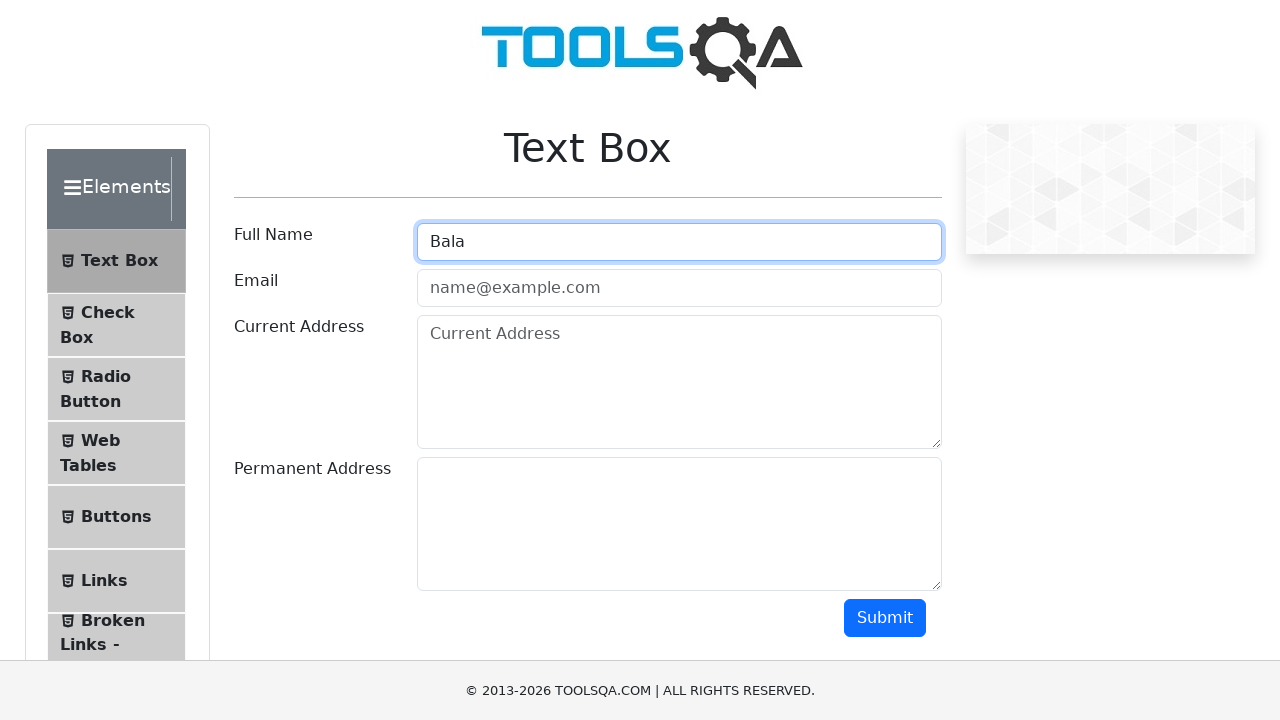